Tests that the text input field is cleared after adding a todo item

Starting URL: https://demo.playwright.dev/todomvc

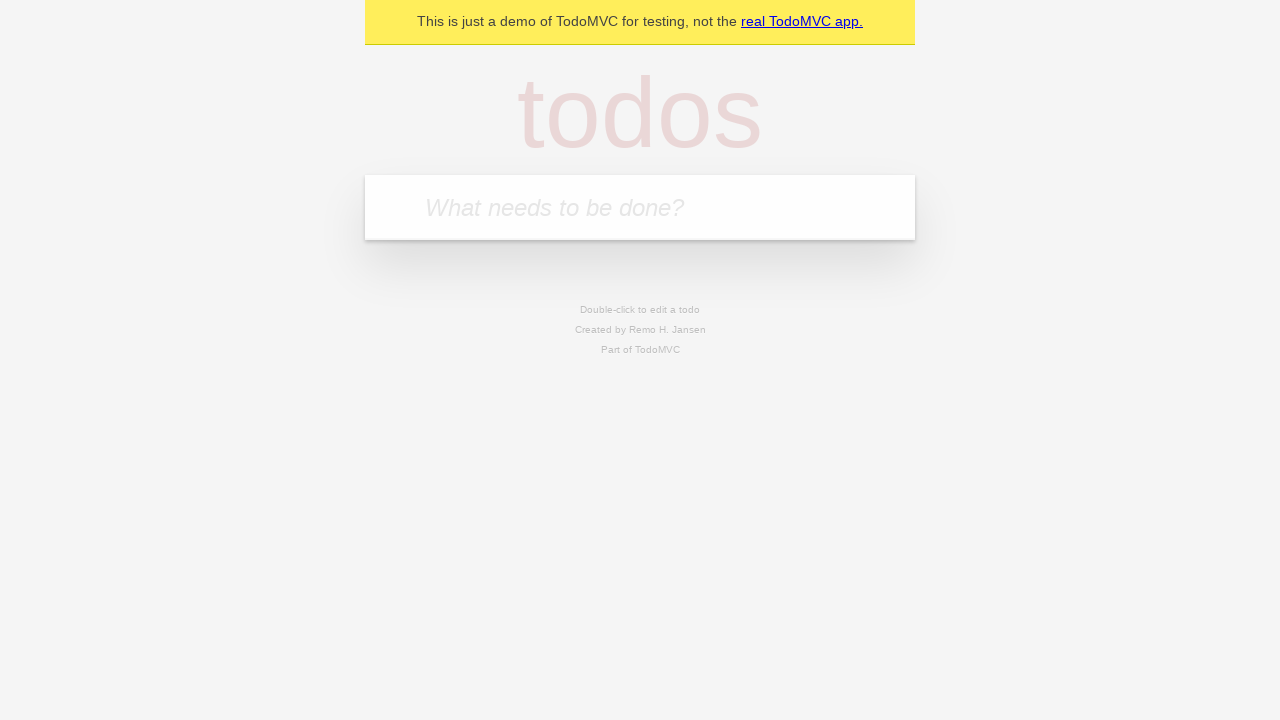

Located the todo input field with placeholder 'What needs to be done?'
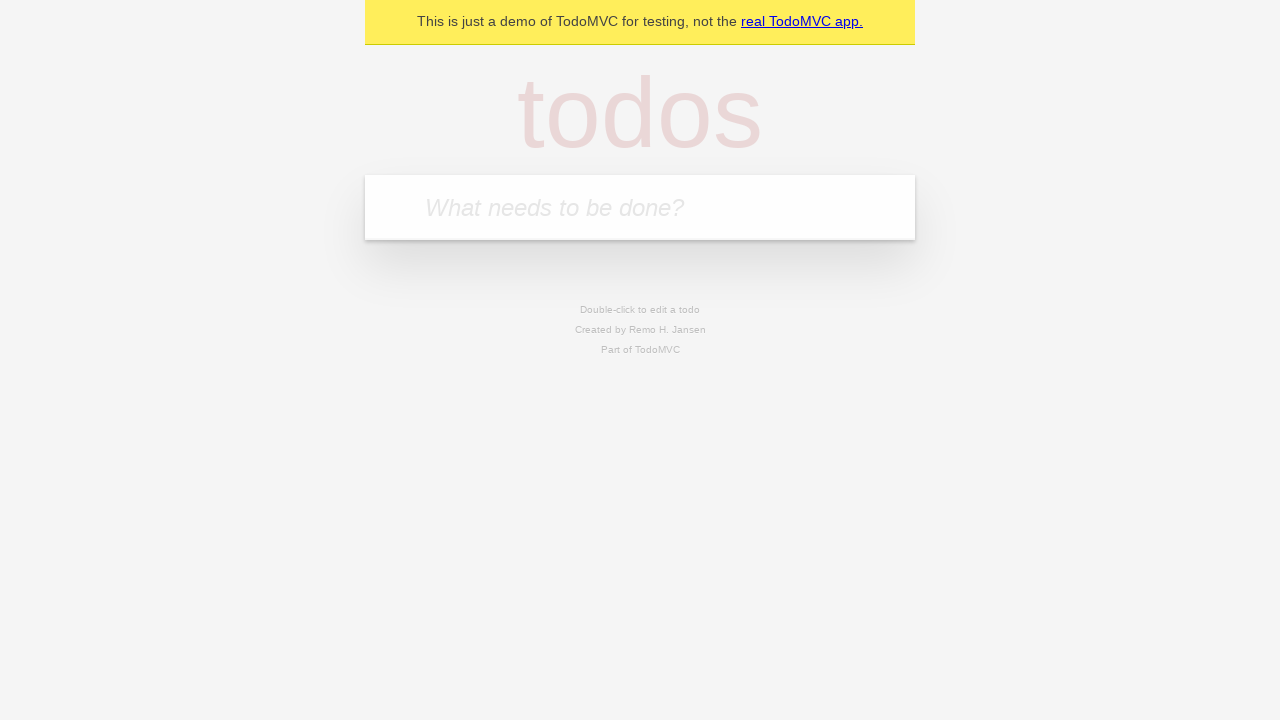

Filled todo input field with 'buy some cheese' on internal:attr=[placeholder="What needs to be done?"i]
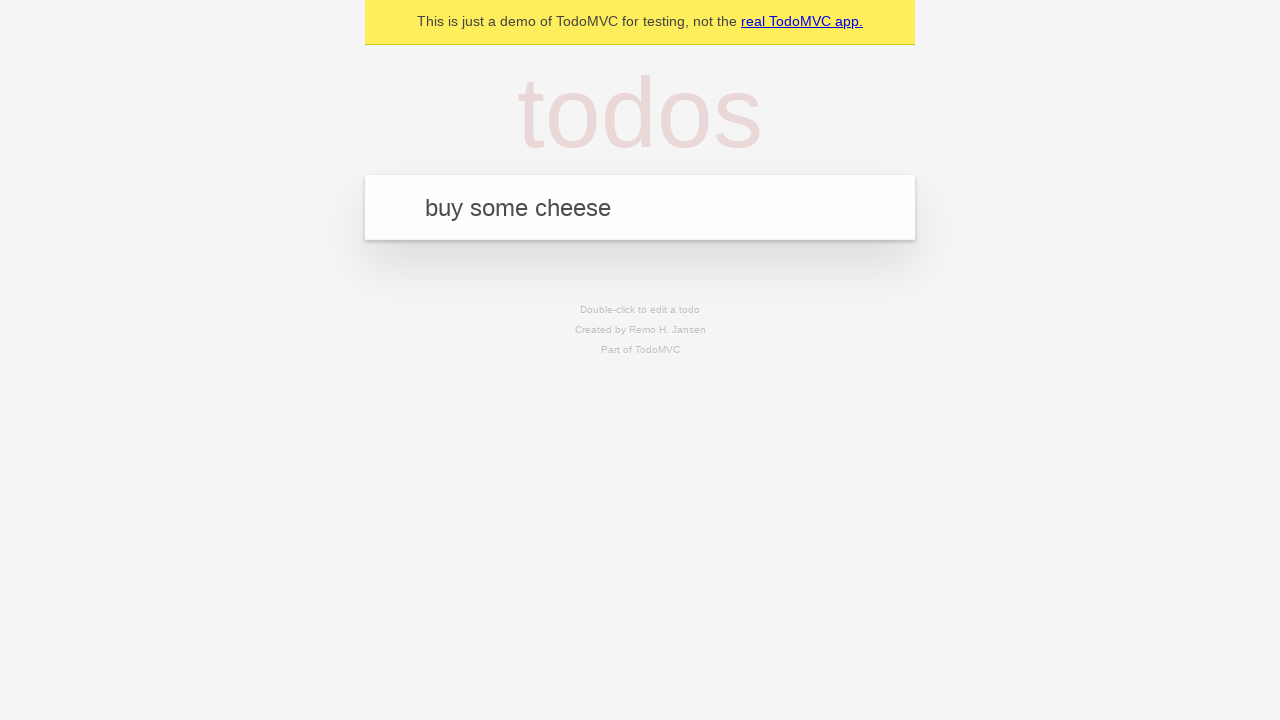

Pressed Enter to add the todo item on internal:attr=[placeholder="What needs to be done?"i]
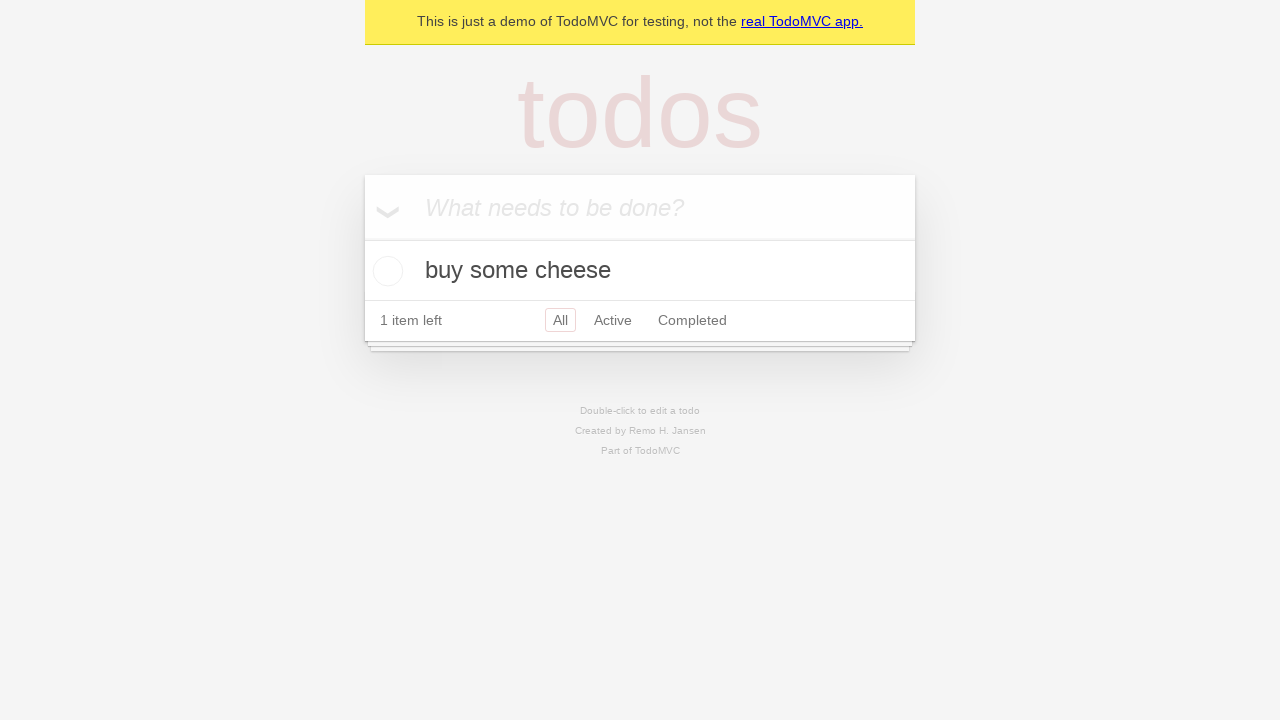

Todo item appeared in the list
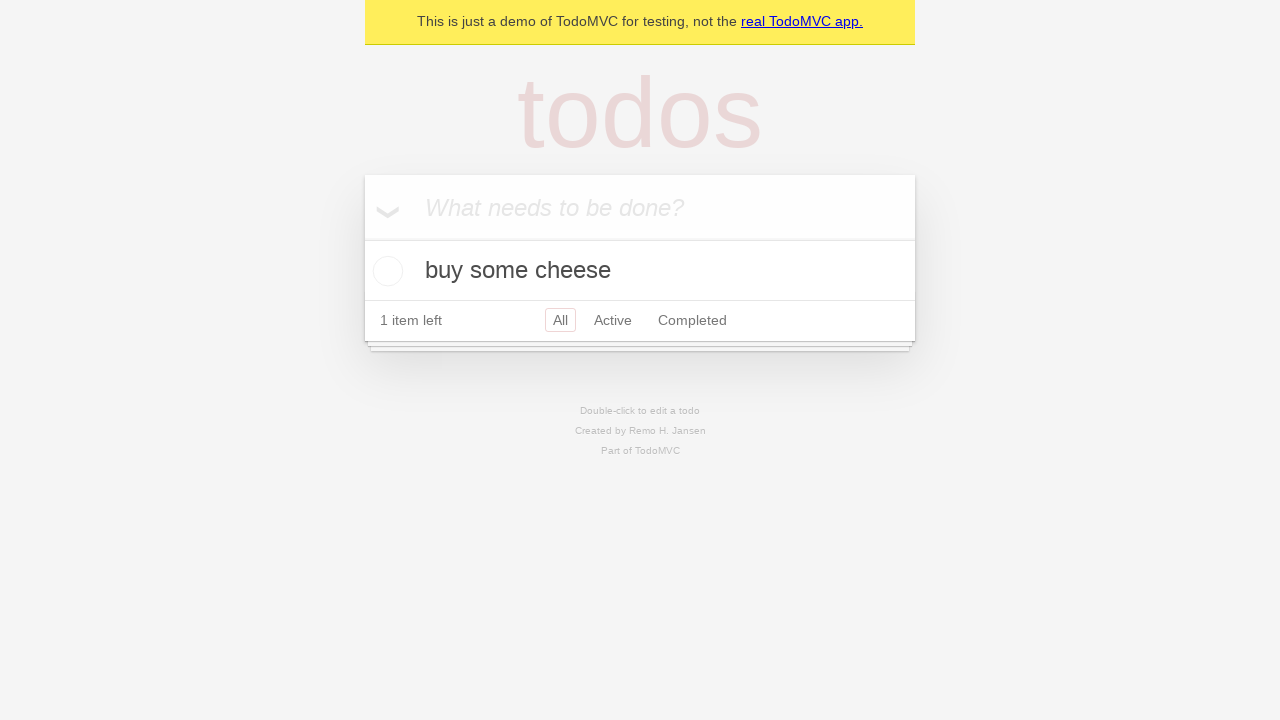

Verified that the text input field is cleared after adding the todo item
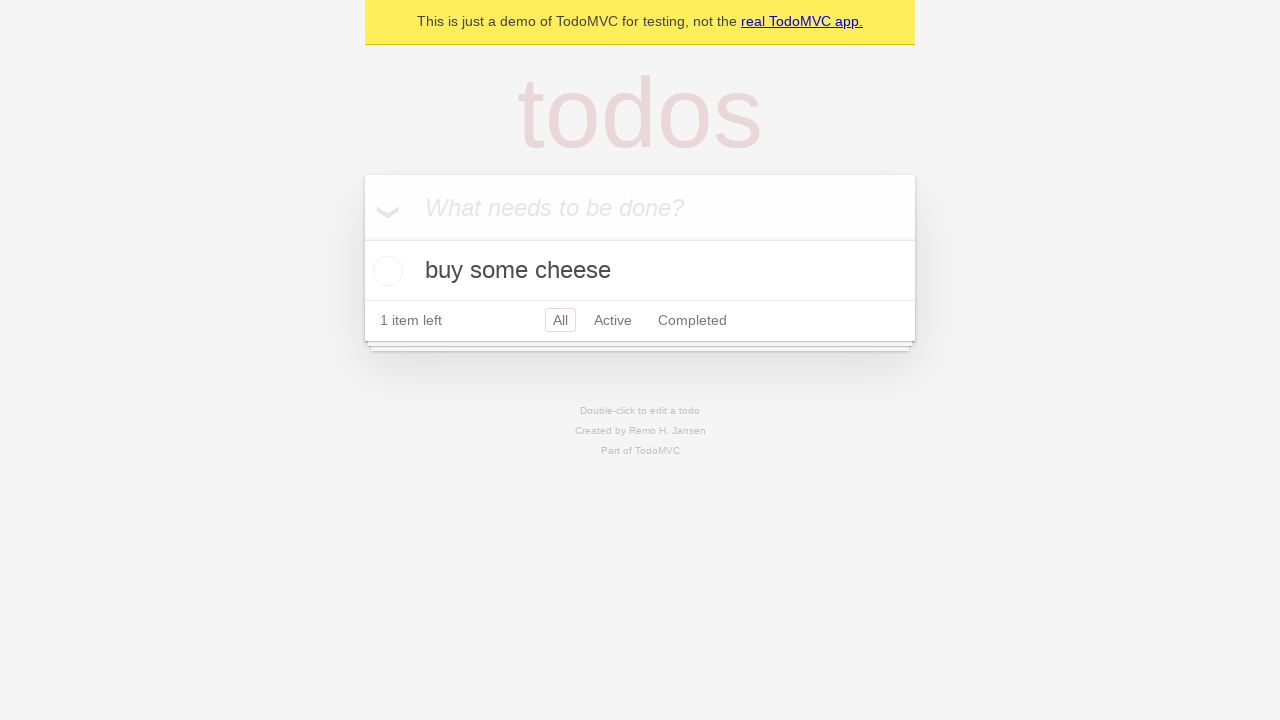

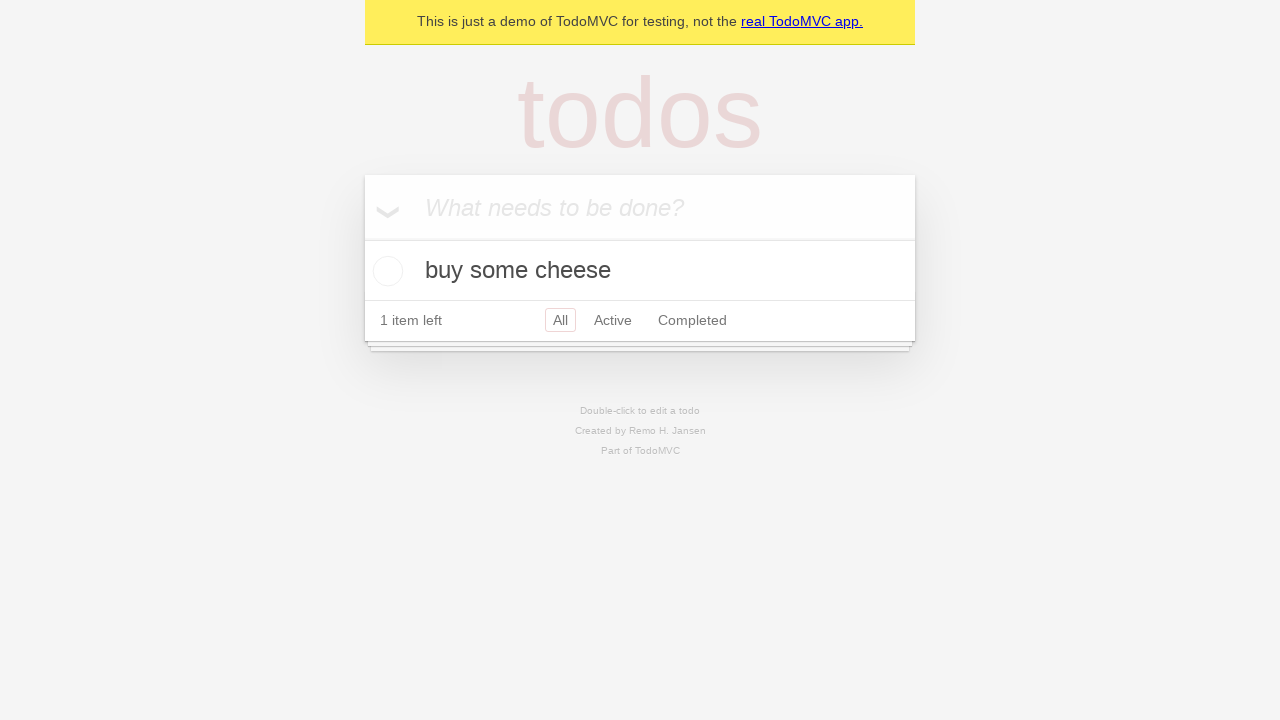